Tests keyboard interaction on Microsoft's anti-ghosting demo by clicking to focus, then pressing various key combinations including Ctrl, Alt, and typing letters

Starting URL: https://www.microsoft.com/applied-sciences/projects/anti-ghosting-demo

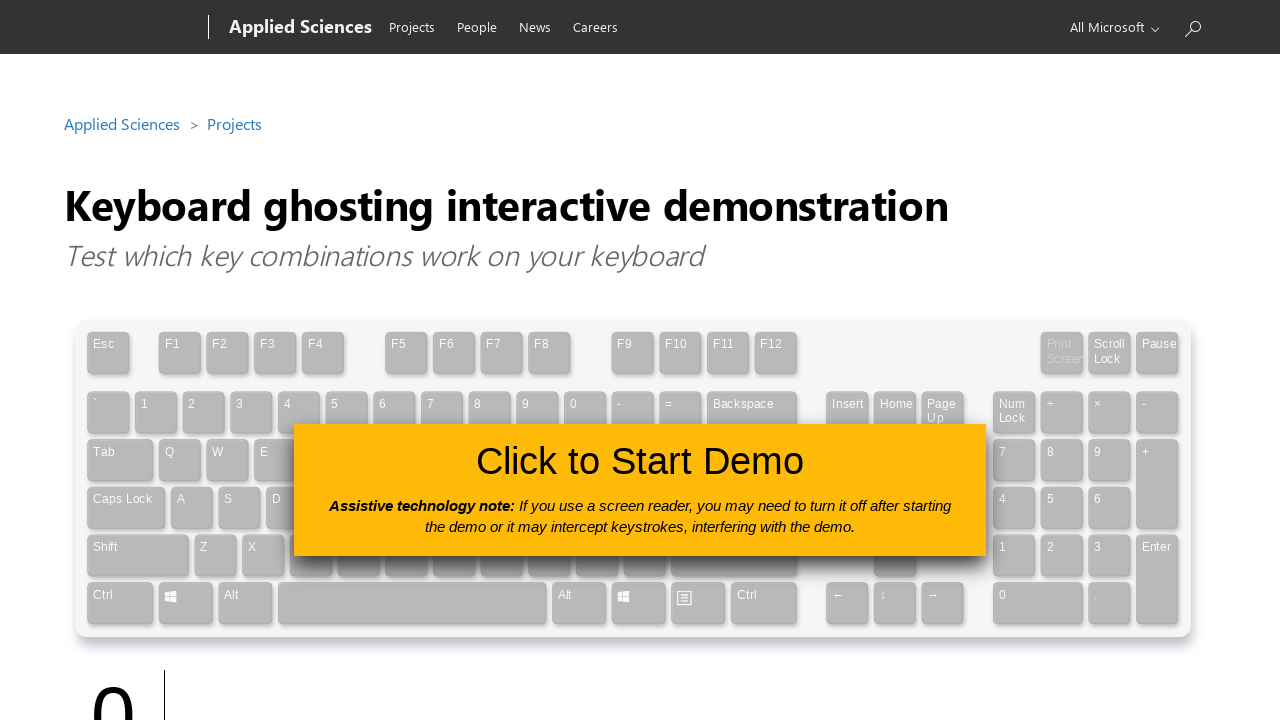

Clicked button to activate keyboard input area at (640, 490) on #clickToUseButton
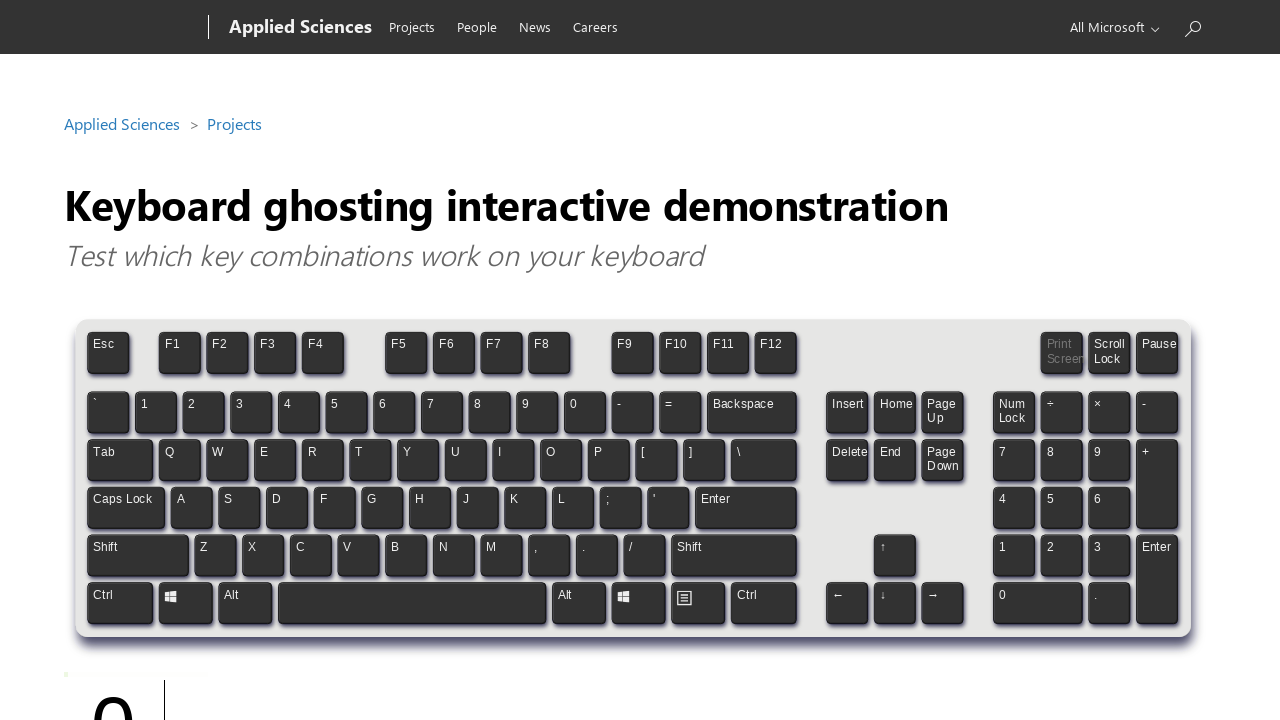

Pressed and held Control key
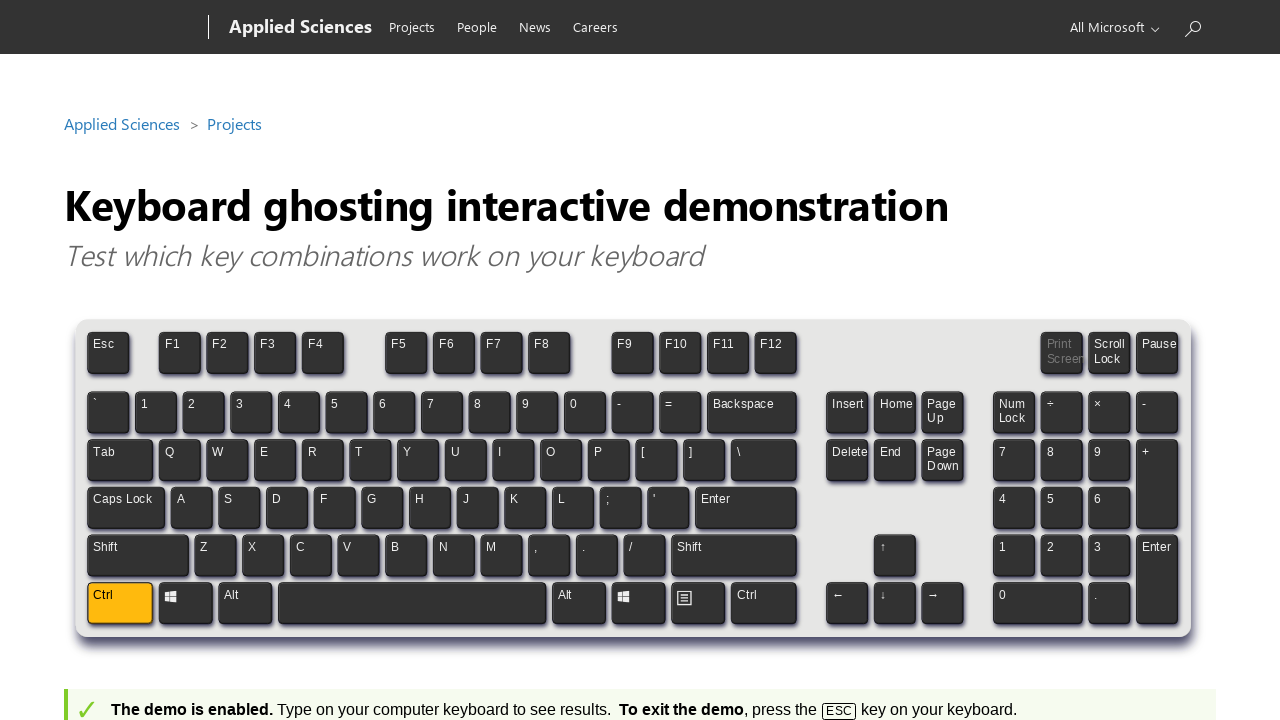

Pressed and held Alt key
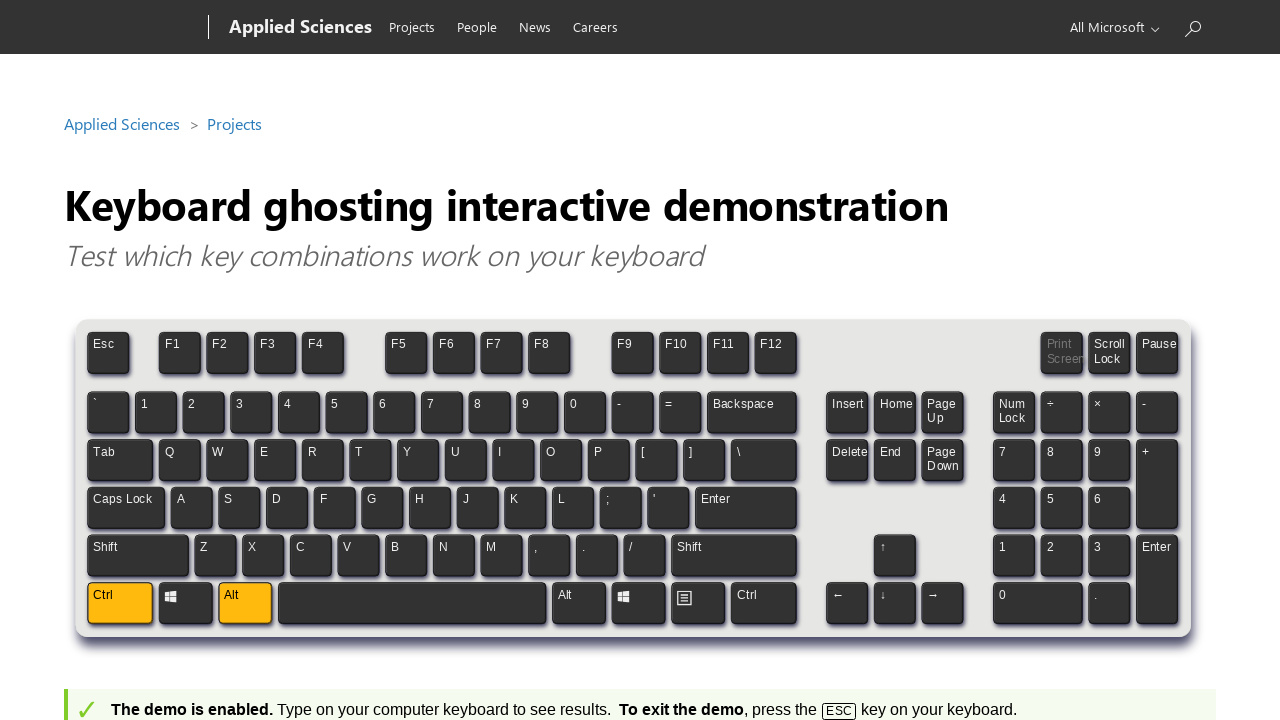

Waited 2 seconds to observe Control + Alt key press state
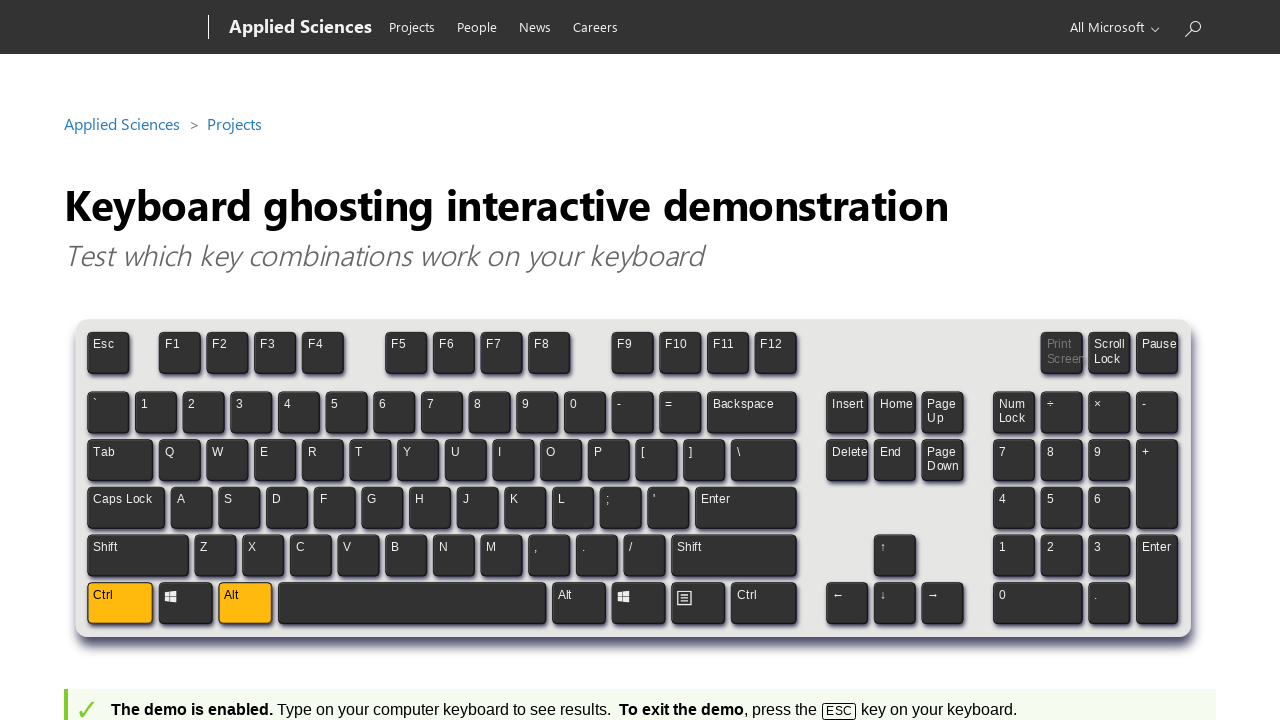

Released Alt key
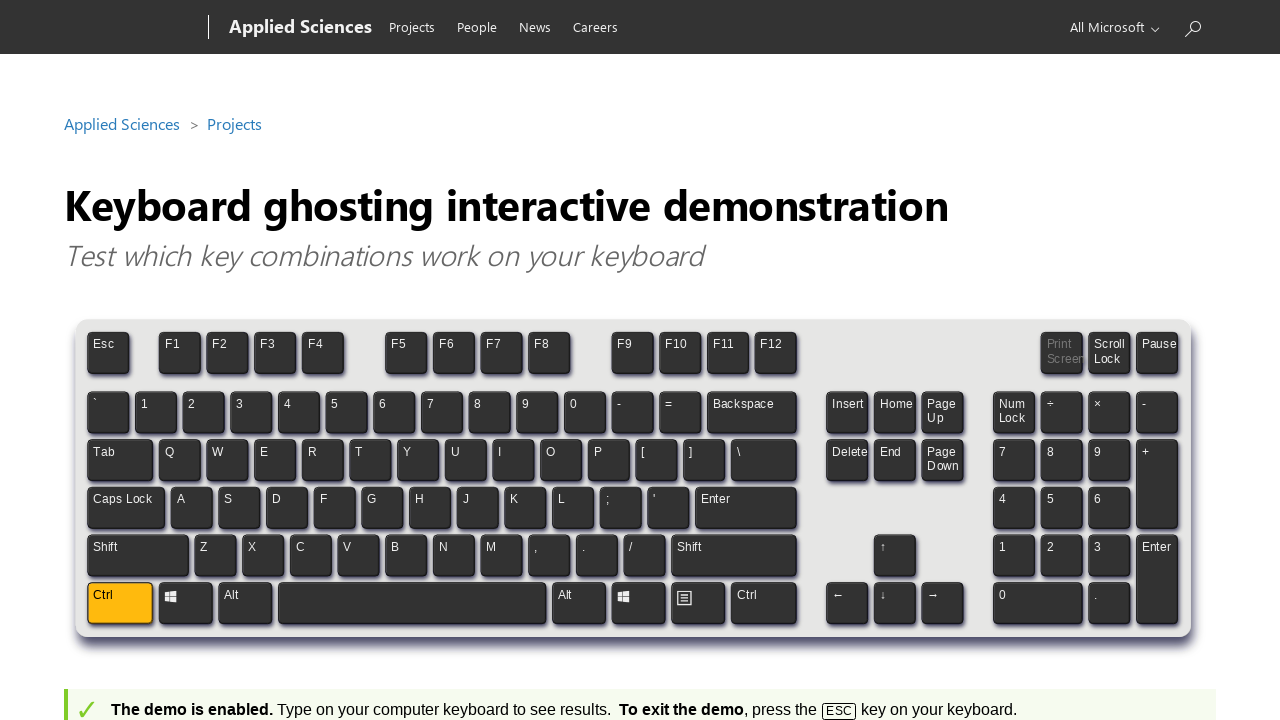

Waited 2 seconds to observe state after releasing Alt key
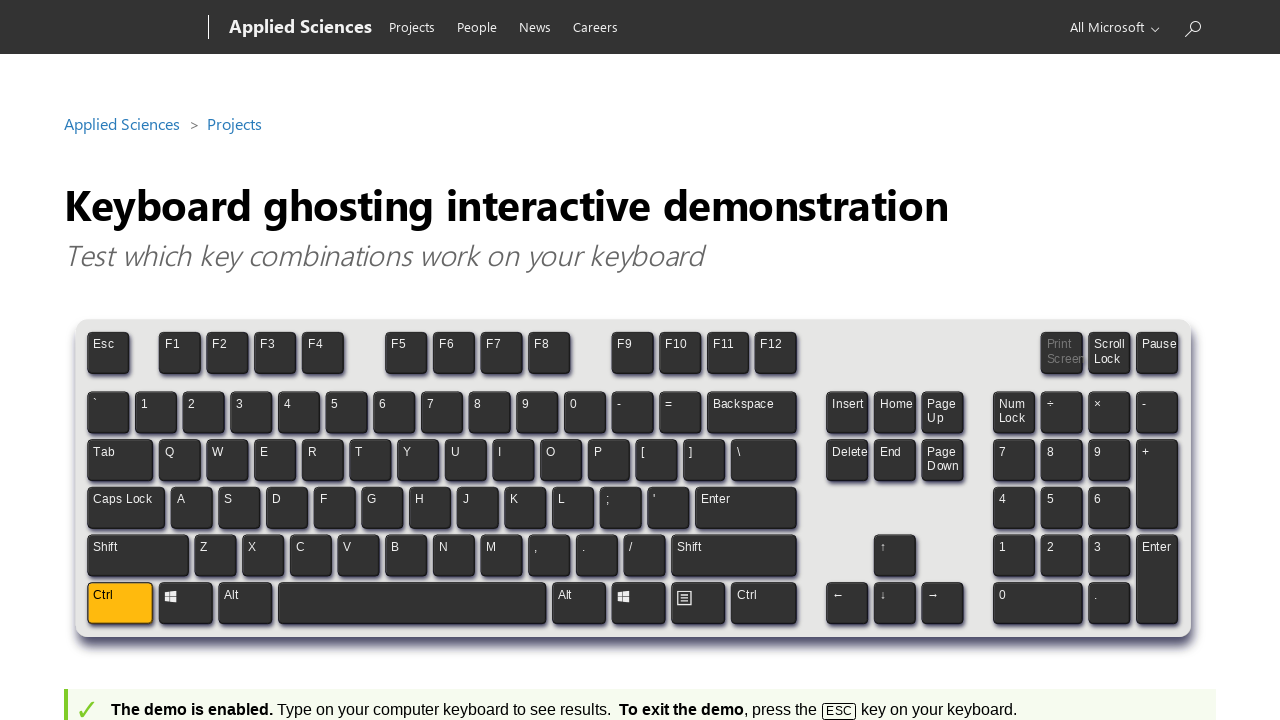

Pressed letter L
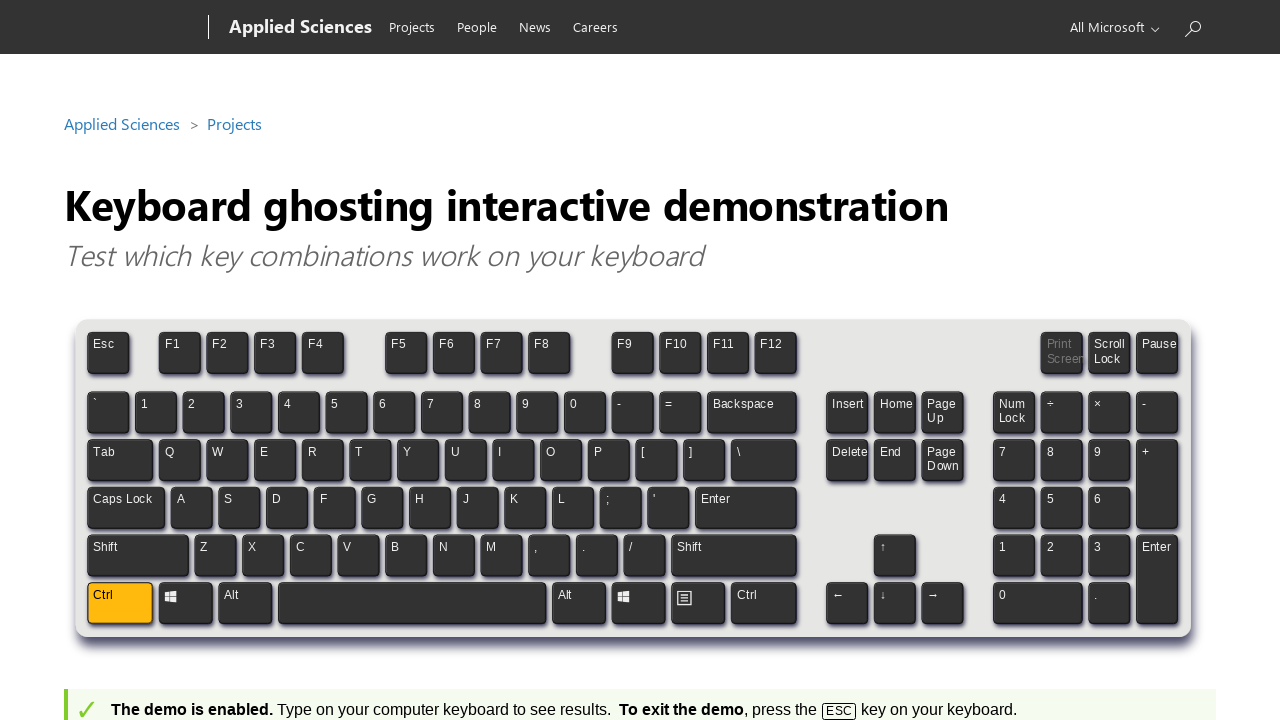

Pressed letter I
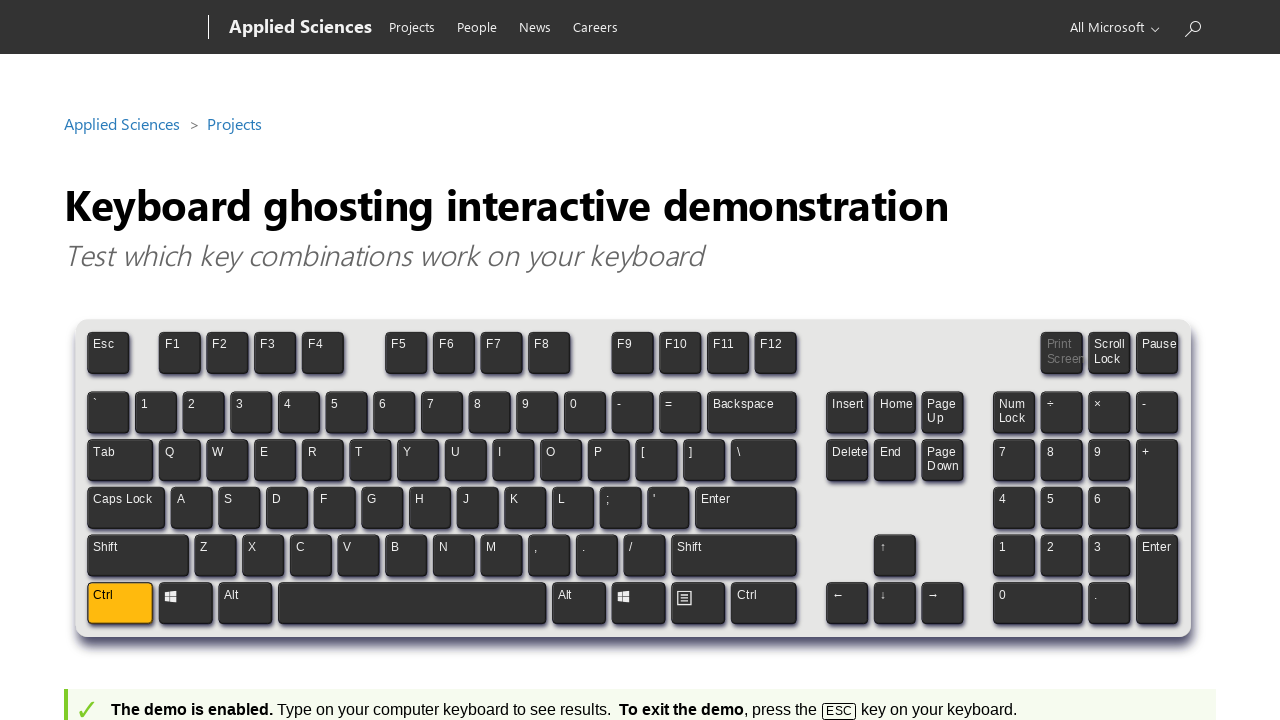

Pressed letter V
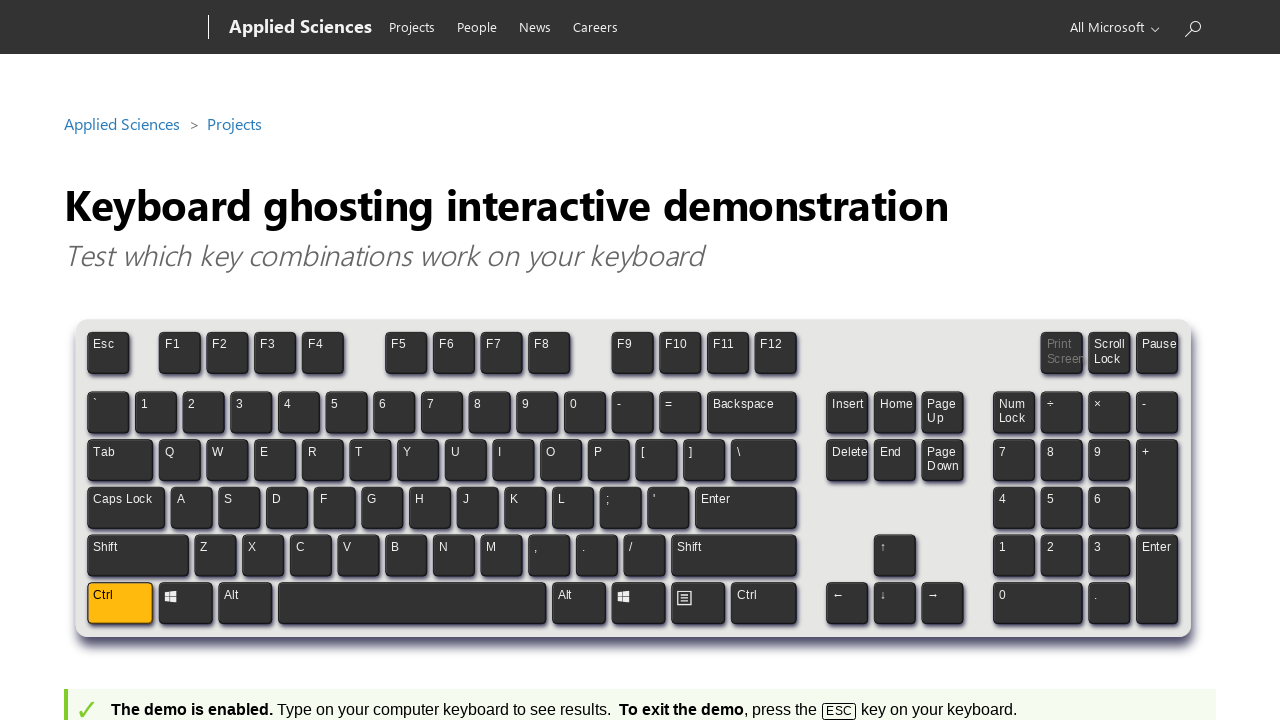

Pressed letter A
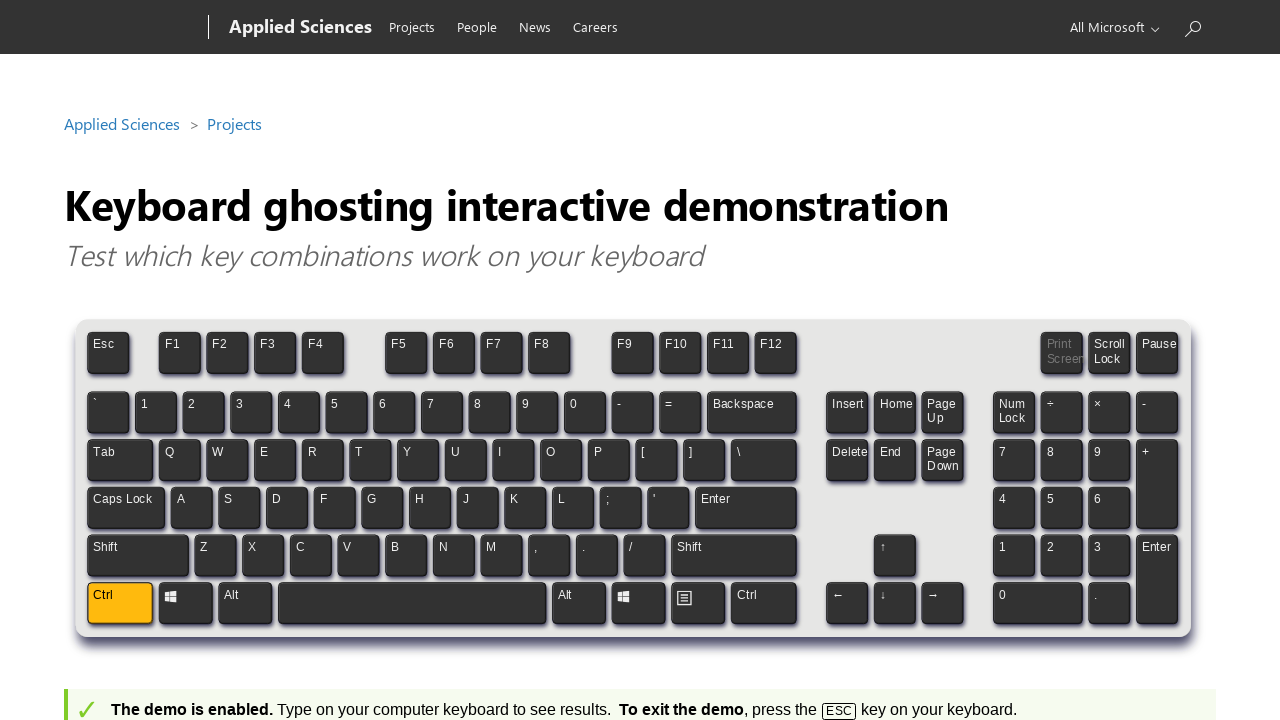

Released Control key
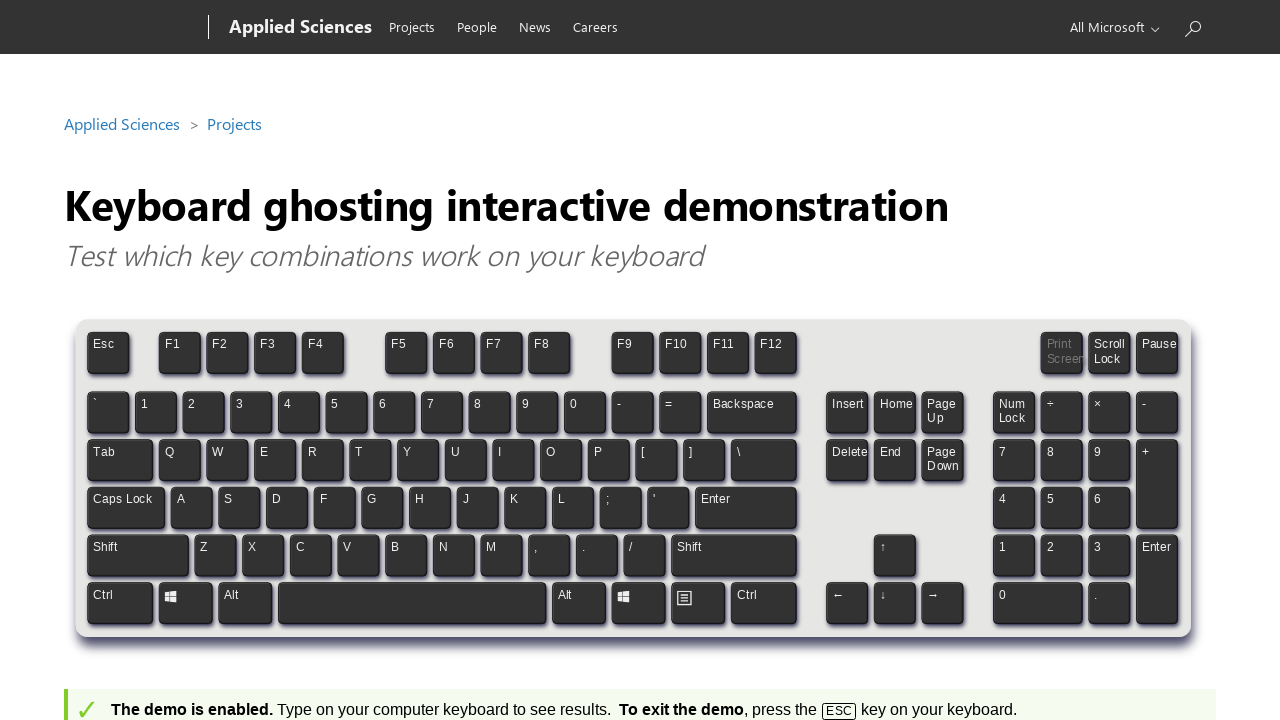

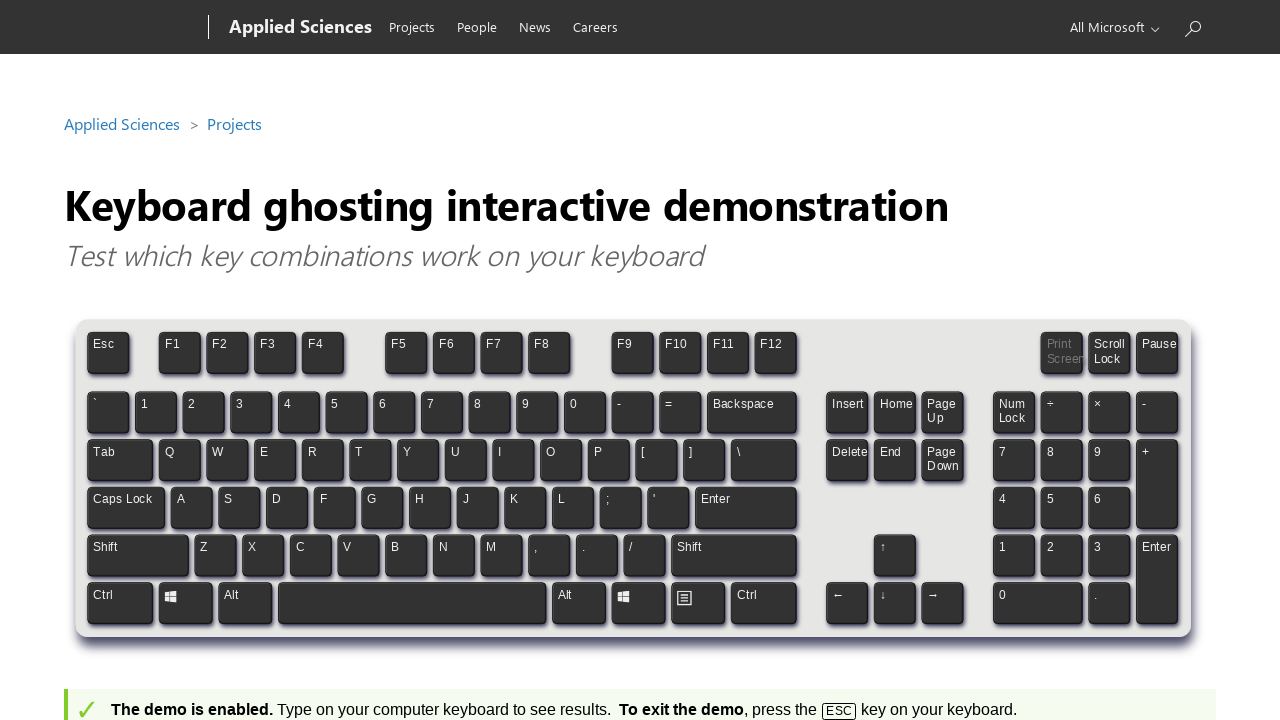